Tests that entered text is trimmed when saving edits

Starting URL: https://demo.playwright.dev/todomvc

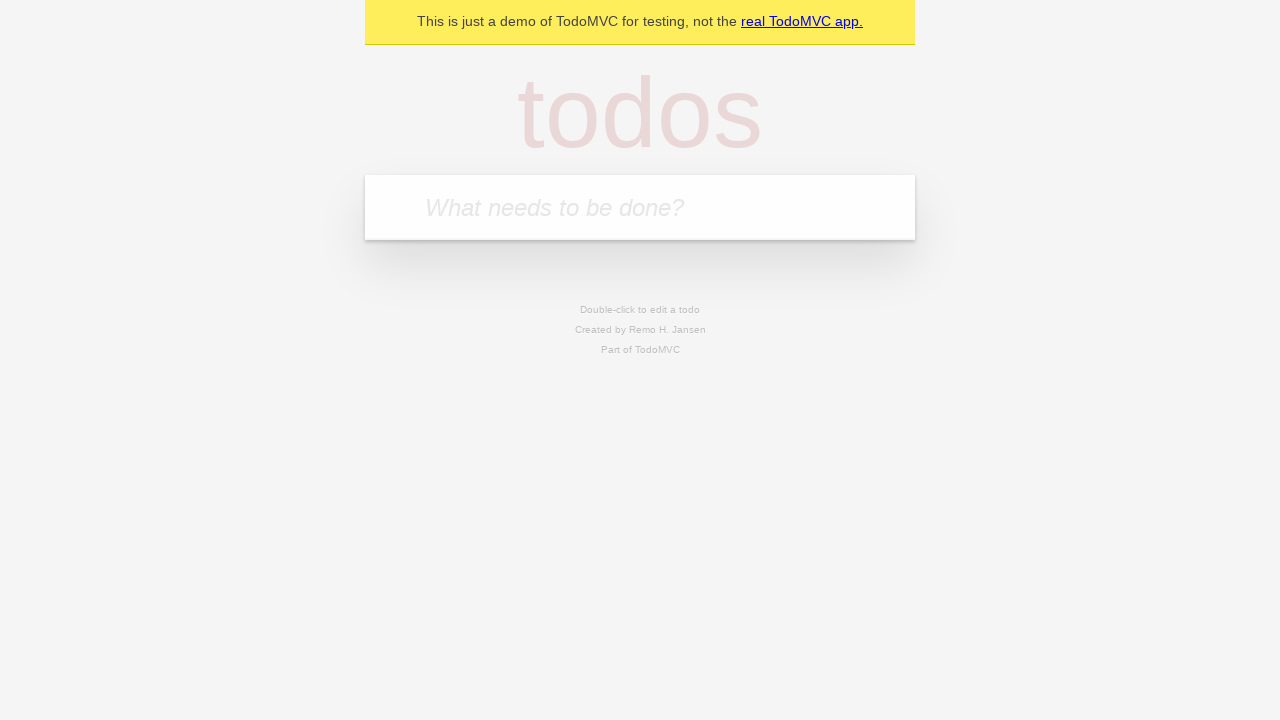

Located the 'What needs to be done?' input field
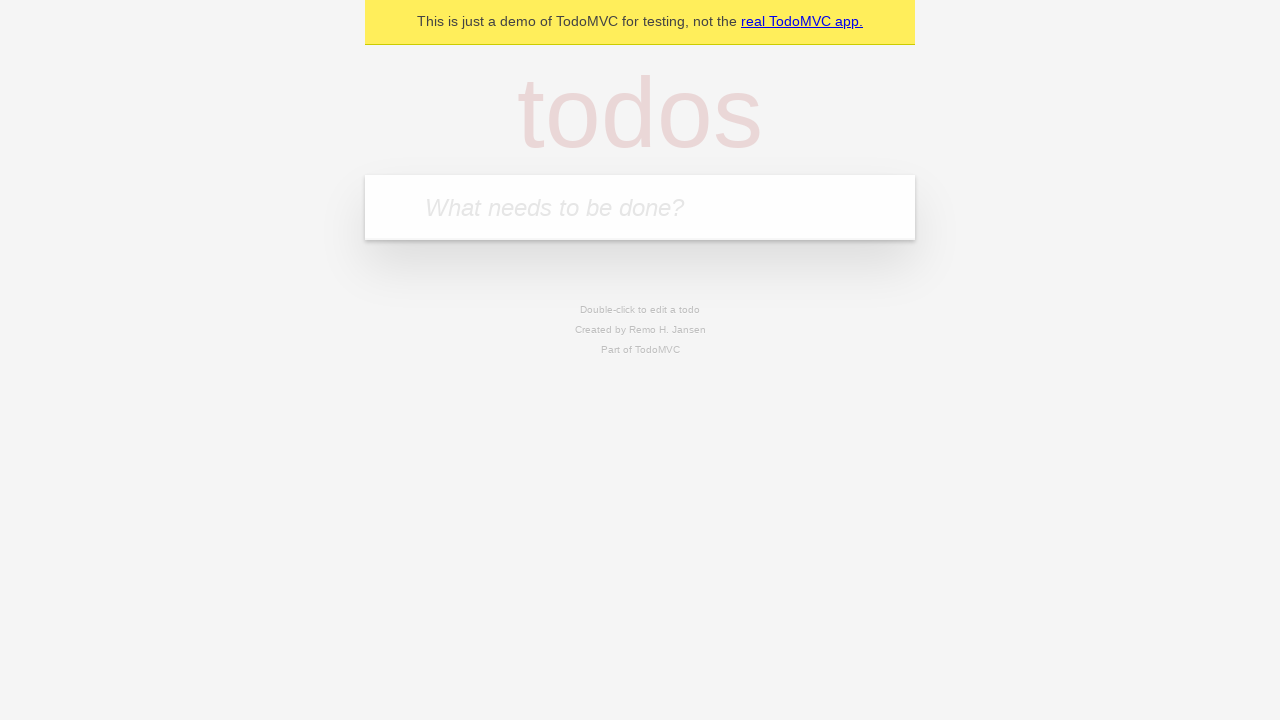

Filled input with 'buy some cheese' on internal:attr=[placeholder="What needs to be done?"i]
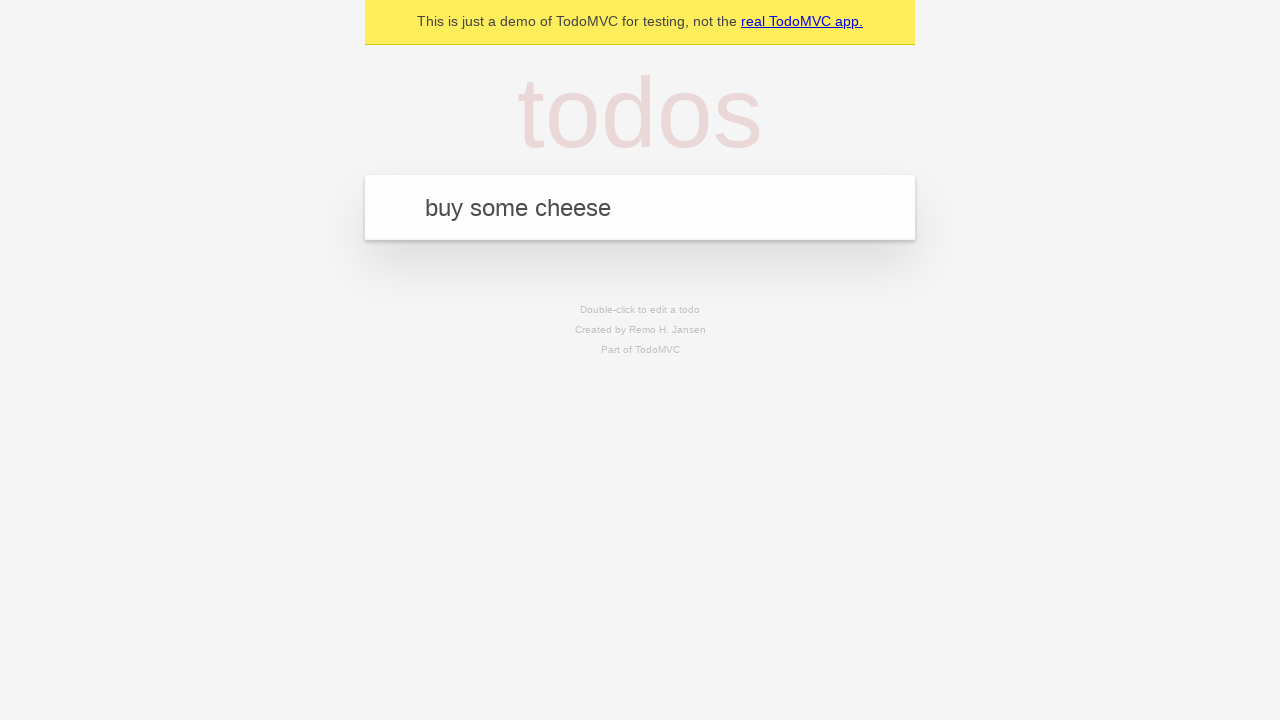

Pressed Enter to create first todo on internal:attr=[placeholder="What needs to be done?"i]
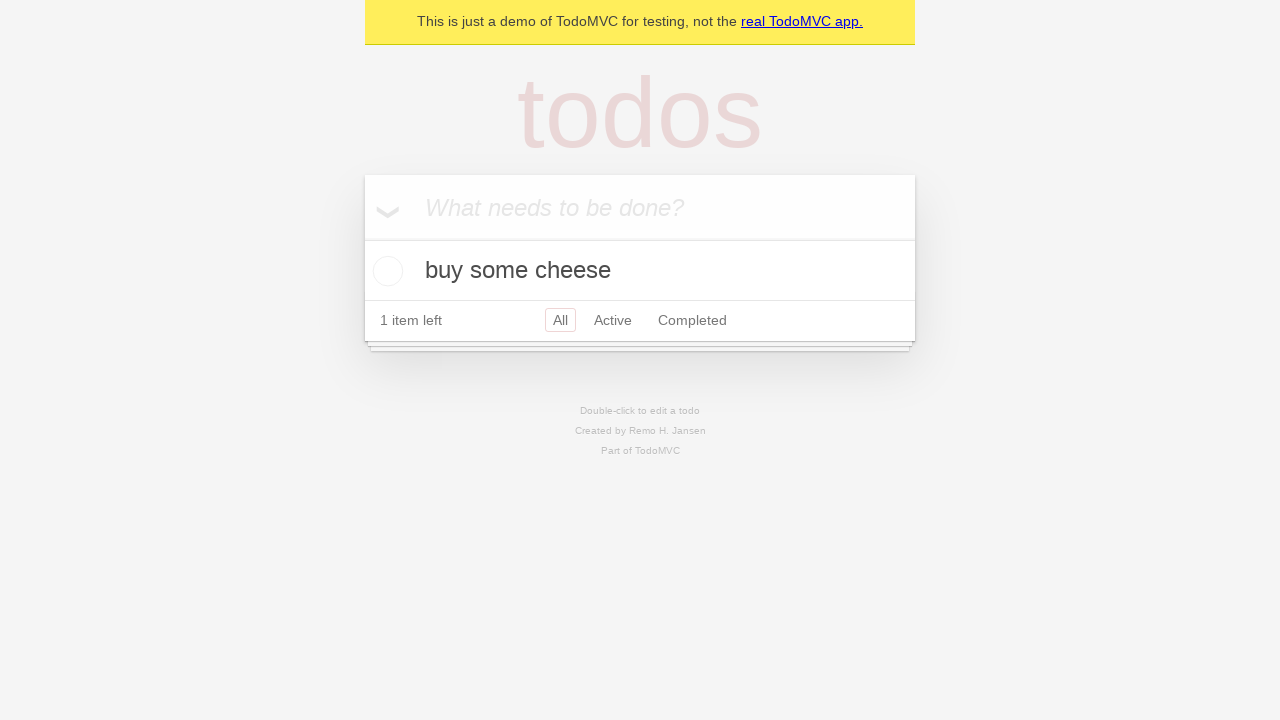

Filled input with 'feed the cat' on internal:attr=[placeholder="What needs to be done?"i]
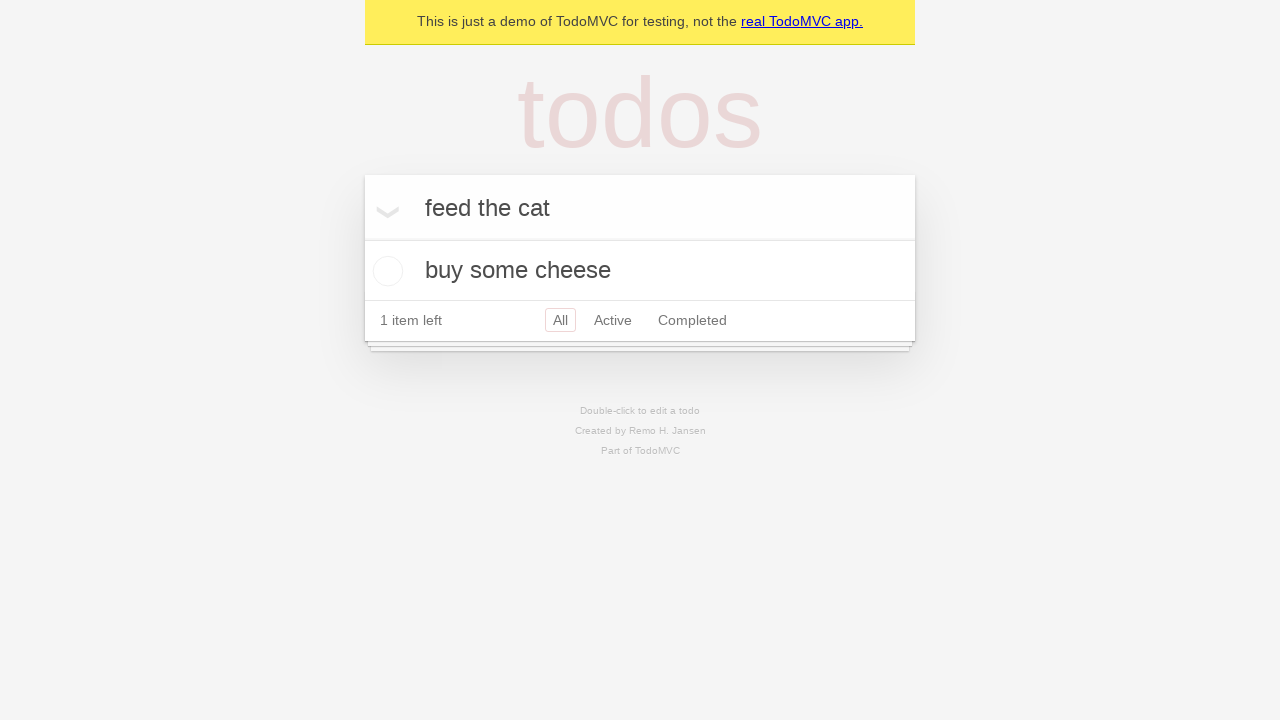

Pressed Enter to create second todo on internal:attr=[placeholder="What needs to be done?"i]
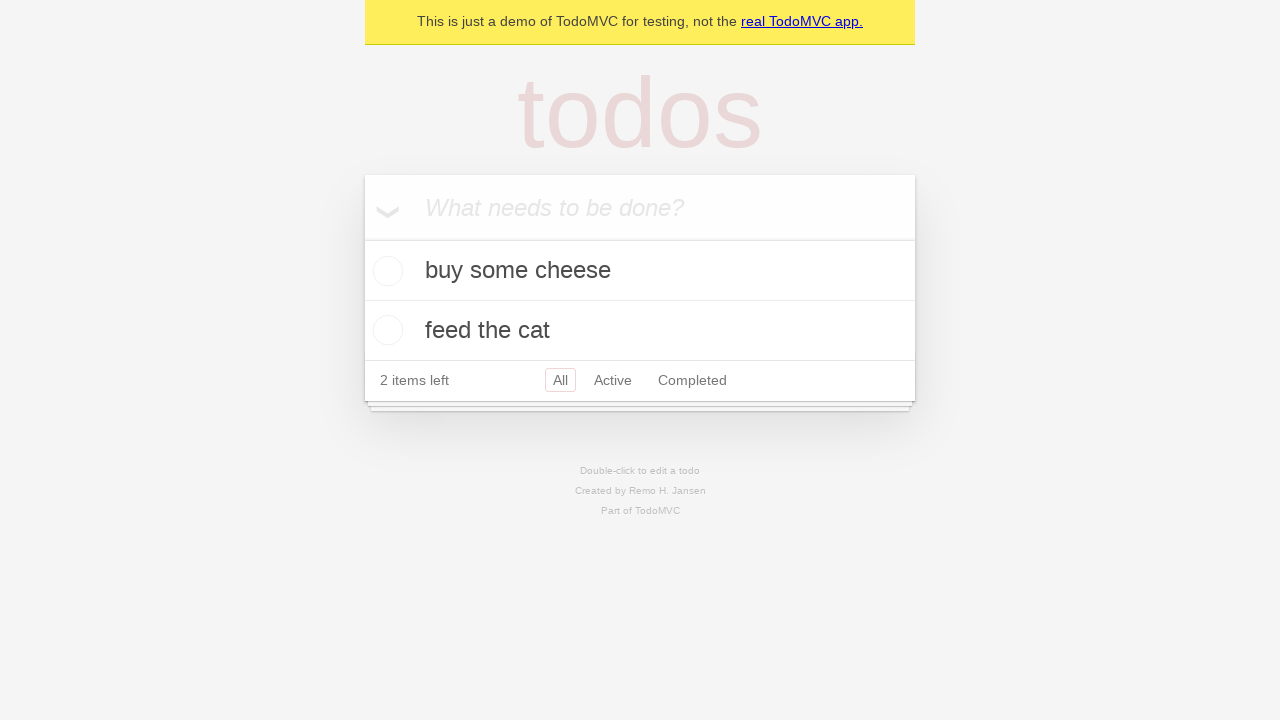

Filled input with 'book a doctors appointment' on internal:attr=[placeholder="What needs to be done?"i]
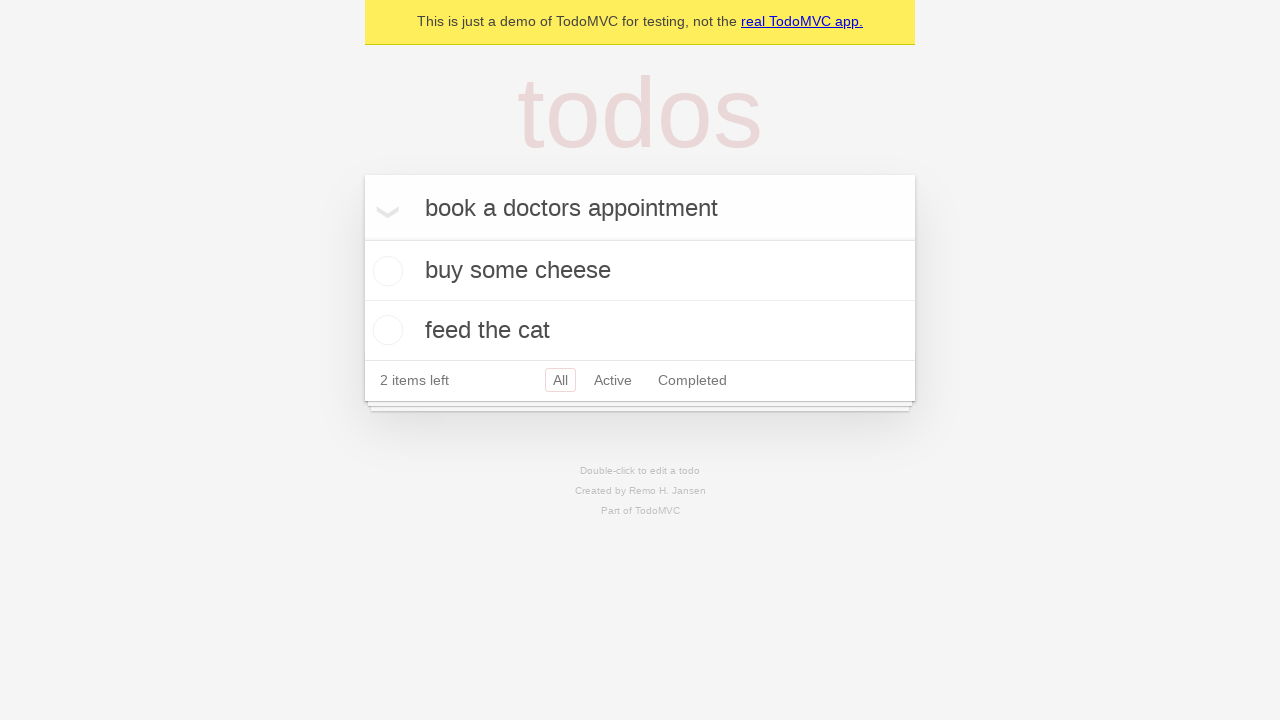

Pressed Enter to create third todo on internal:attr=[placeholder="What needs to be done?"i]
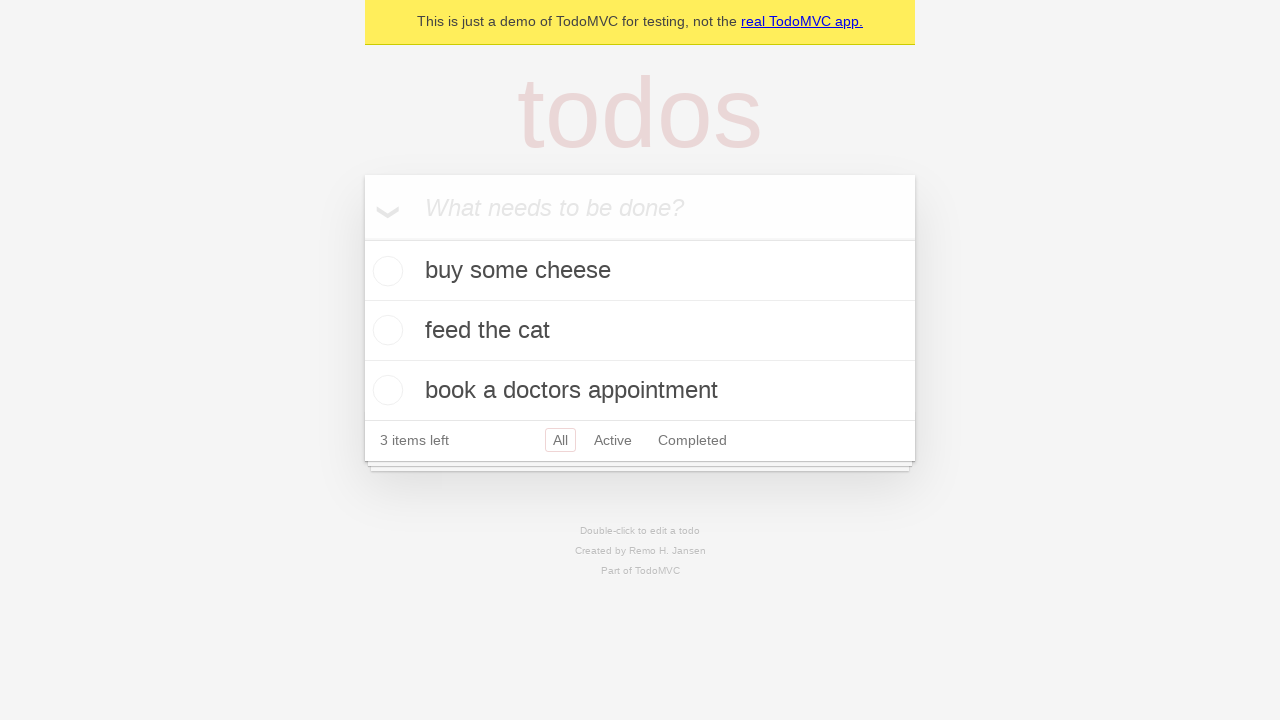

Located all todo items
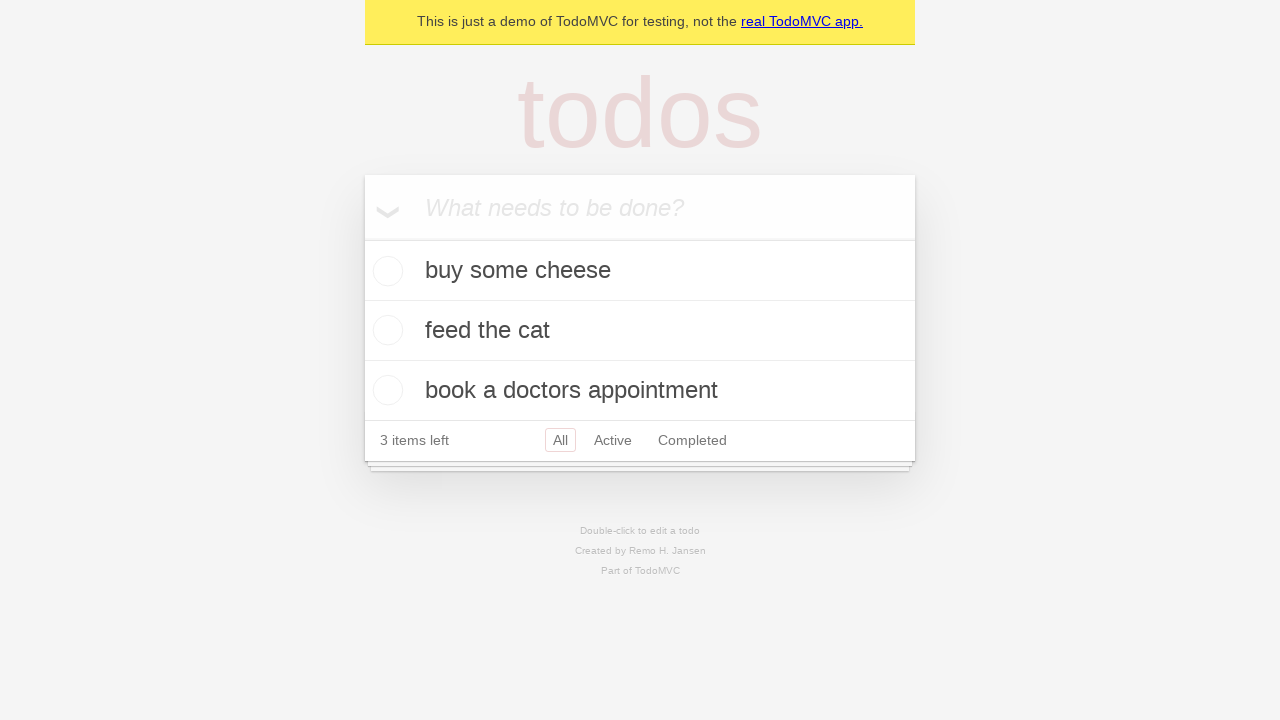

Double-clicked the second todo item to enter edit mode at (640, 331) on internal:testid=[data-testid="todo-item"s] >> nth=1
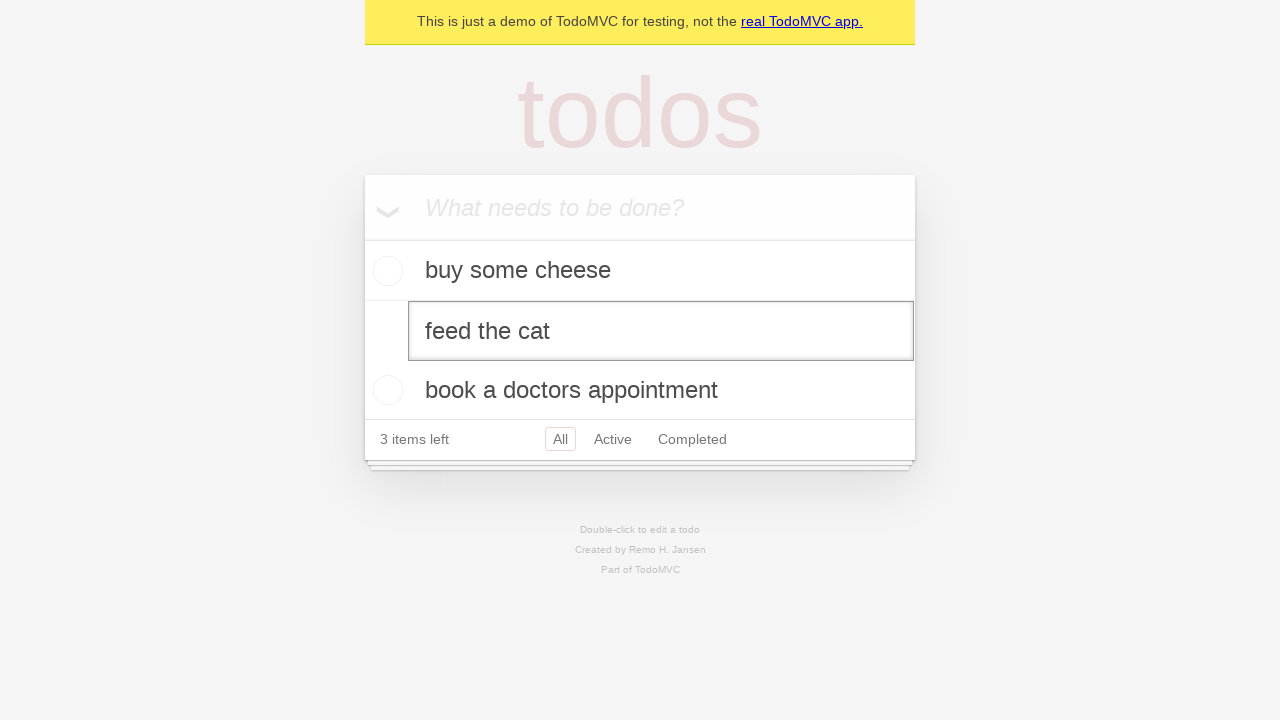

Filled edit field with text containing leading and trailing whitespace on internal:testid=[data-testid="todo-item"s] >> nth=1 >> internal:role=textbox[nam
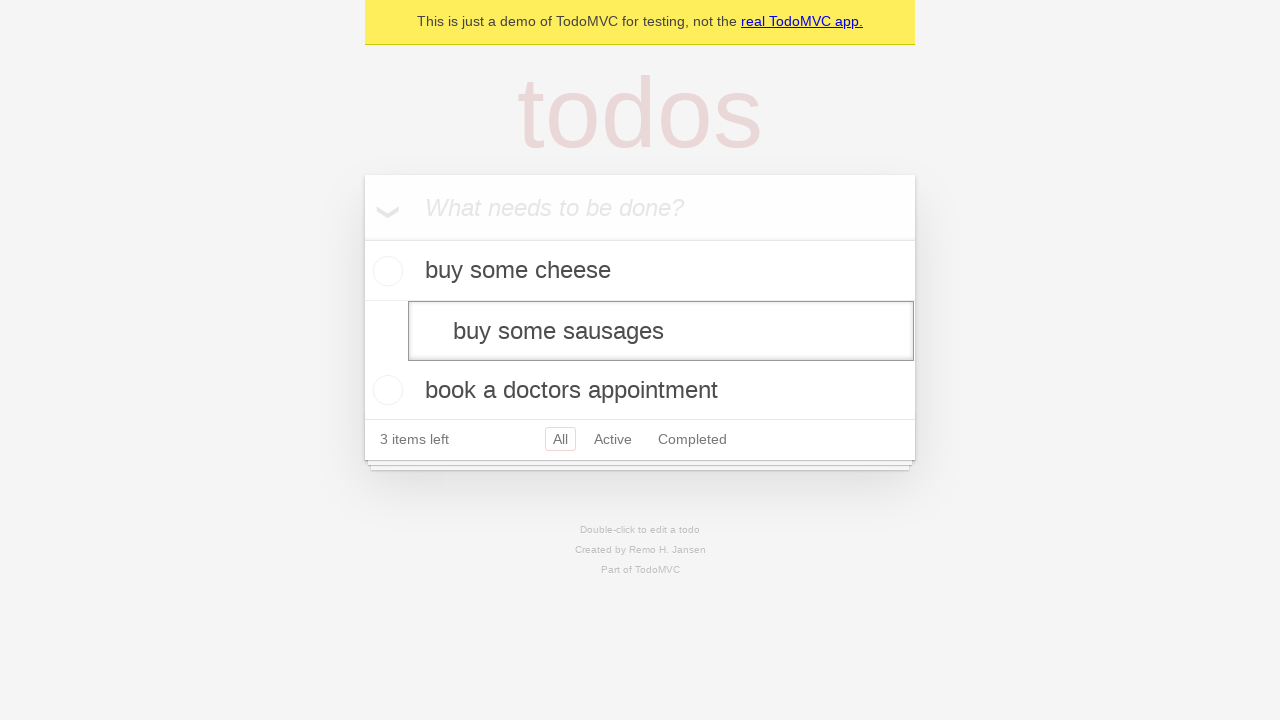

Pressed Enter to save edited todo with trimmed text on internal:testid=[data-testid="todo-item"s] >> nth=1 >> internal:role=textbox[nam
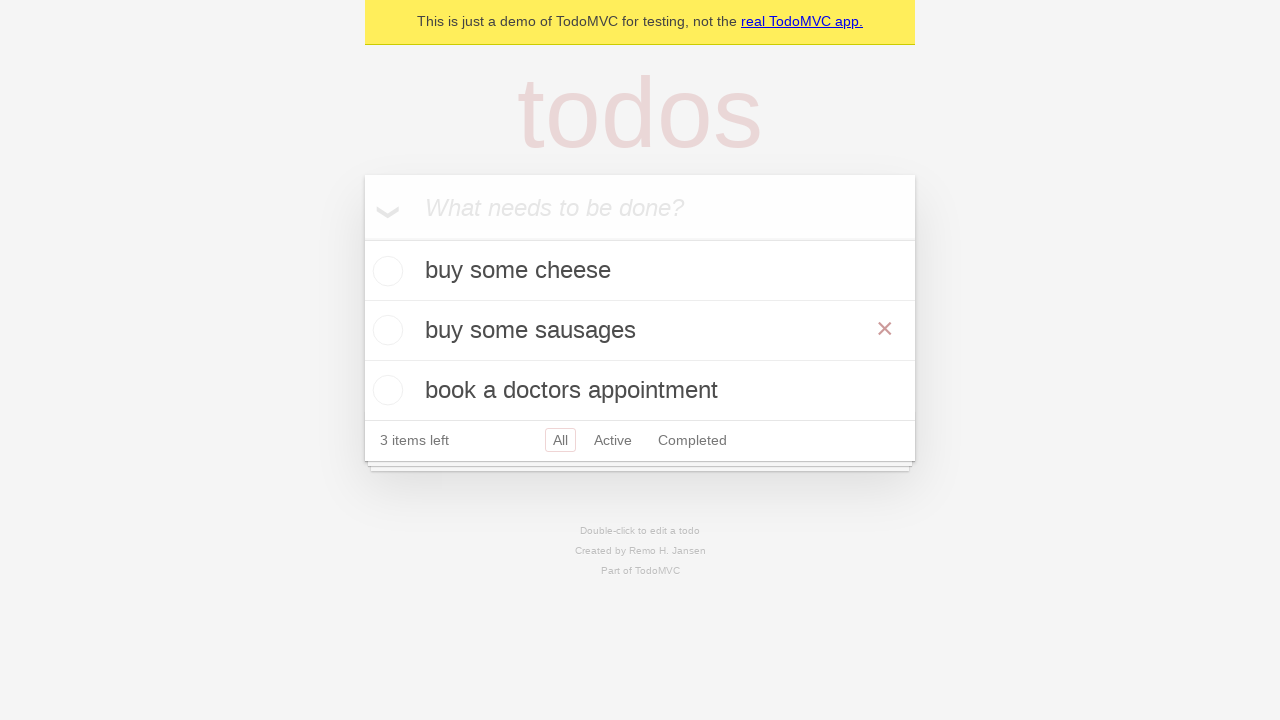

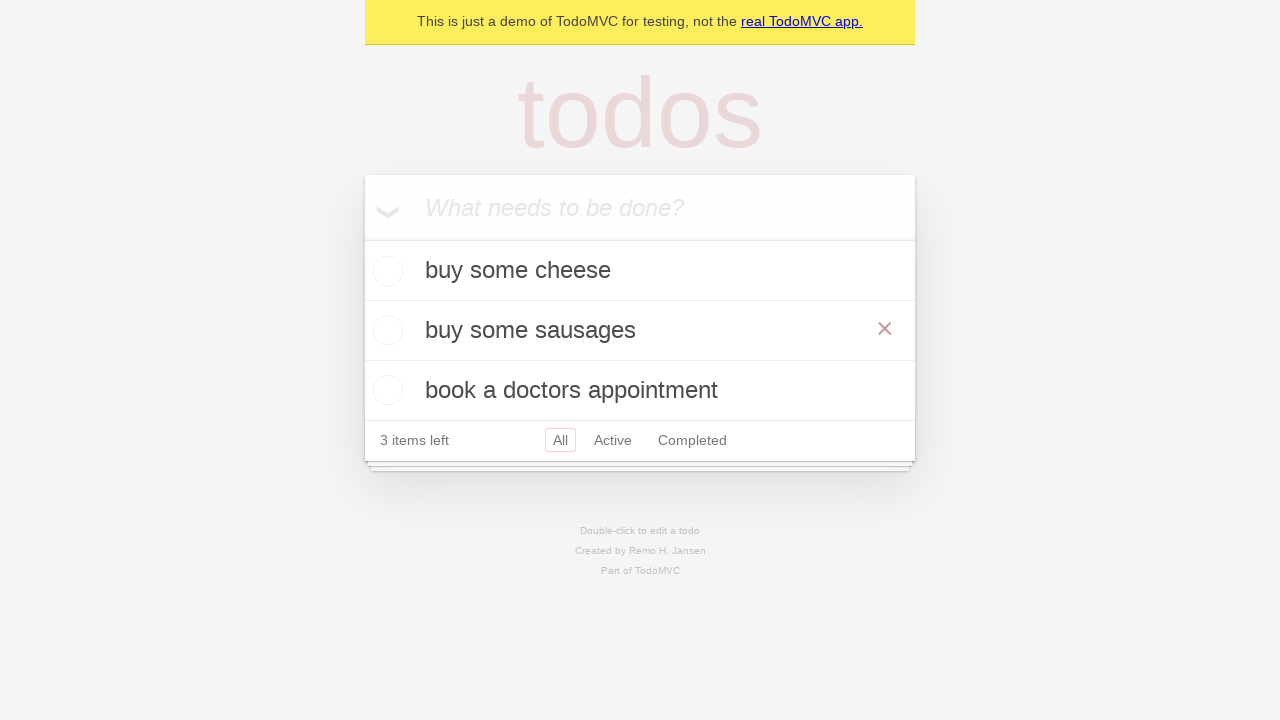